Tests clicking the none of these button and verifying the success text appears

Starting URL: https://neuronpedia.org/gemma-scope#analyze

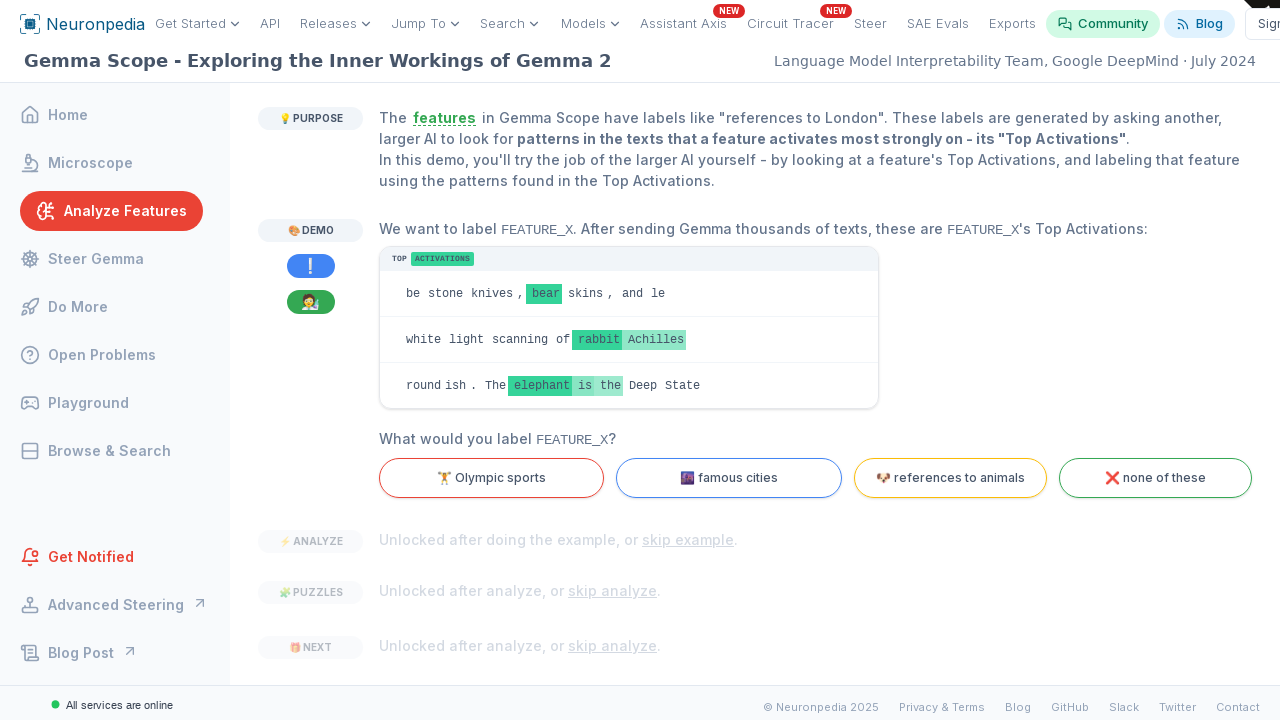

Clicked the 'none of these' button at (1155, 478) on button[value="none"]
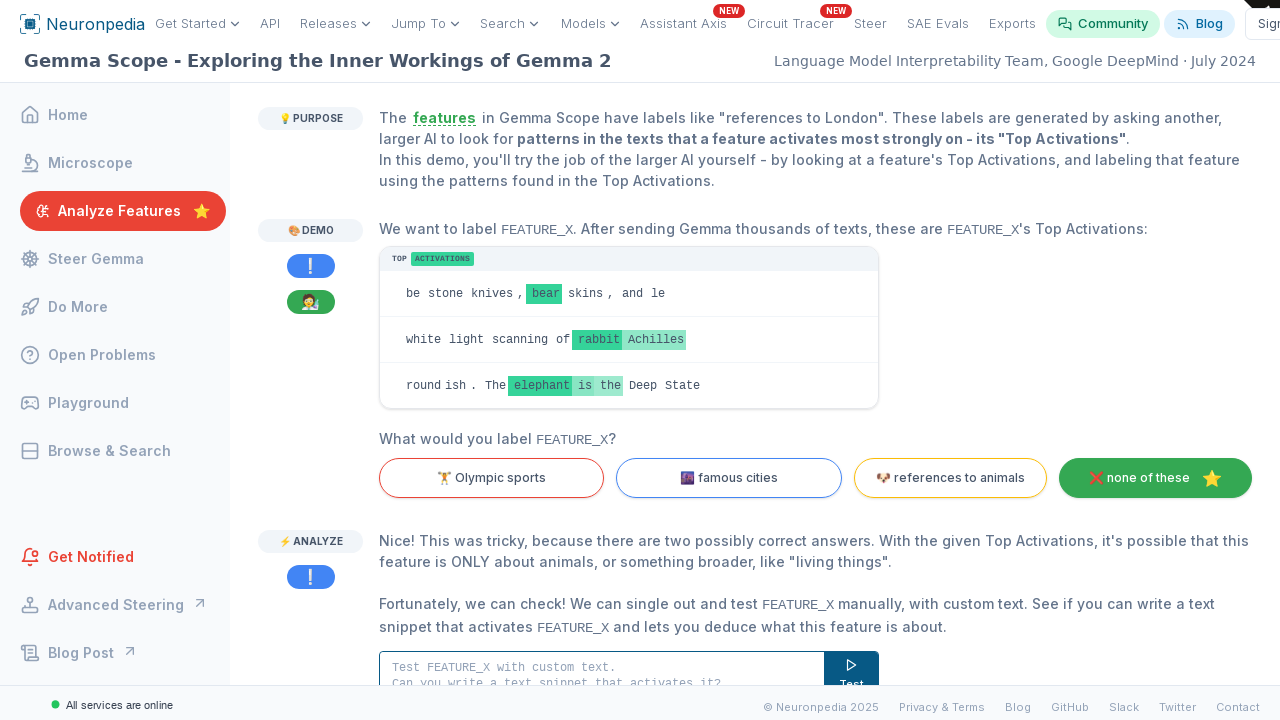

Verified success message appeared after clicking 'none of these' button
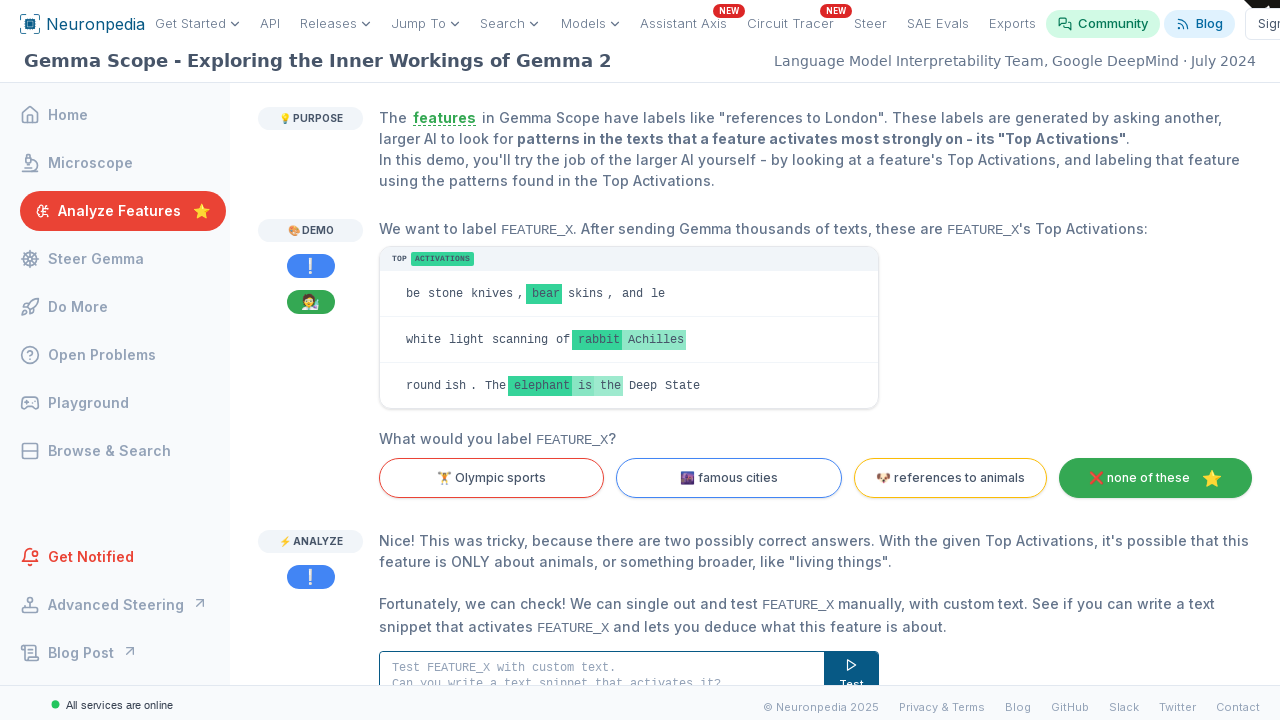

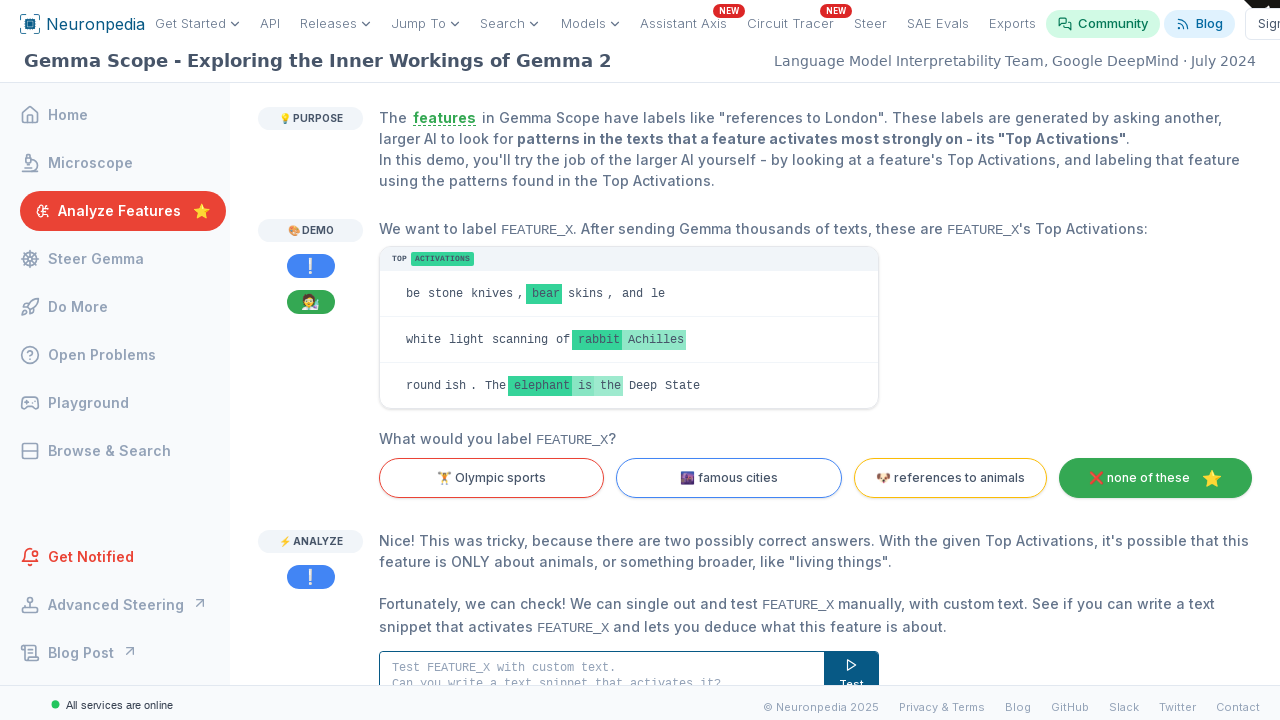